Tests window handle functionality by clicking a link that opens a new window, verifying the new window's title and content, then switching back to the original window and verifying its title.

Starting URL: https://the-internet.herokuapp.com/windows

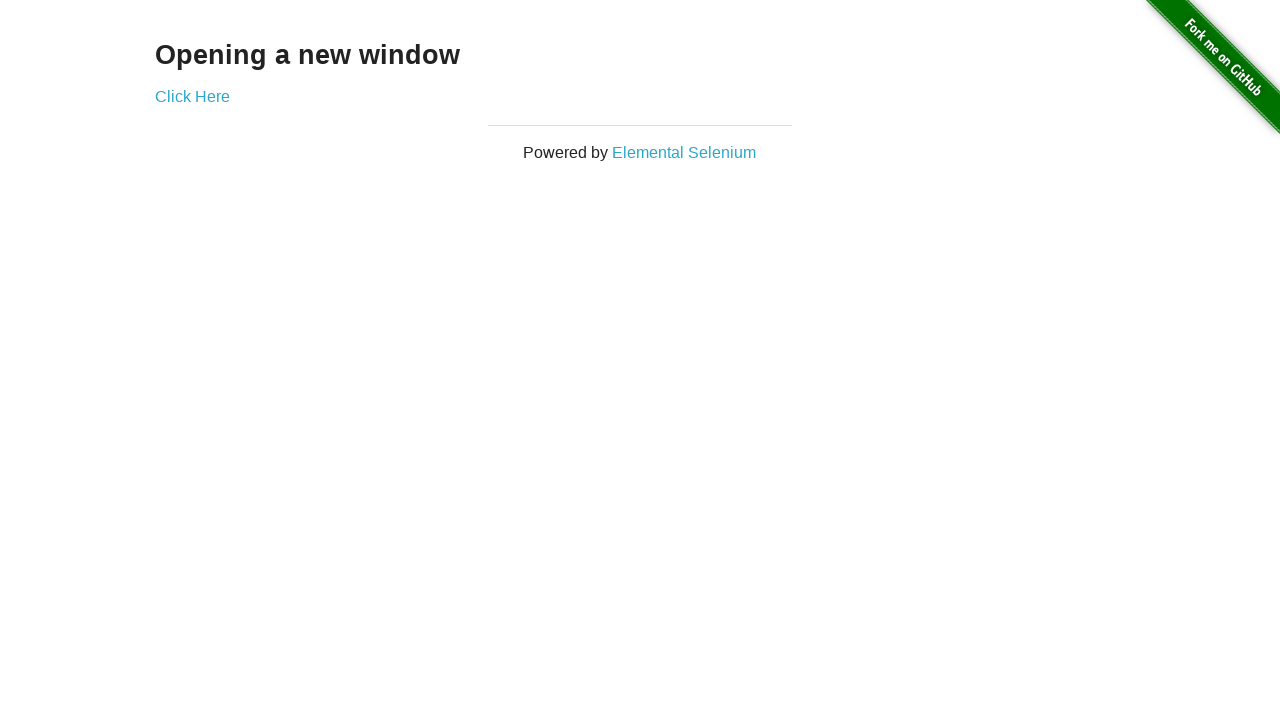

Waited for h3 heading to be visible on main page
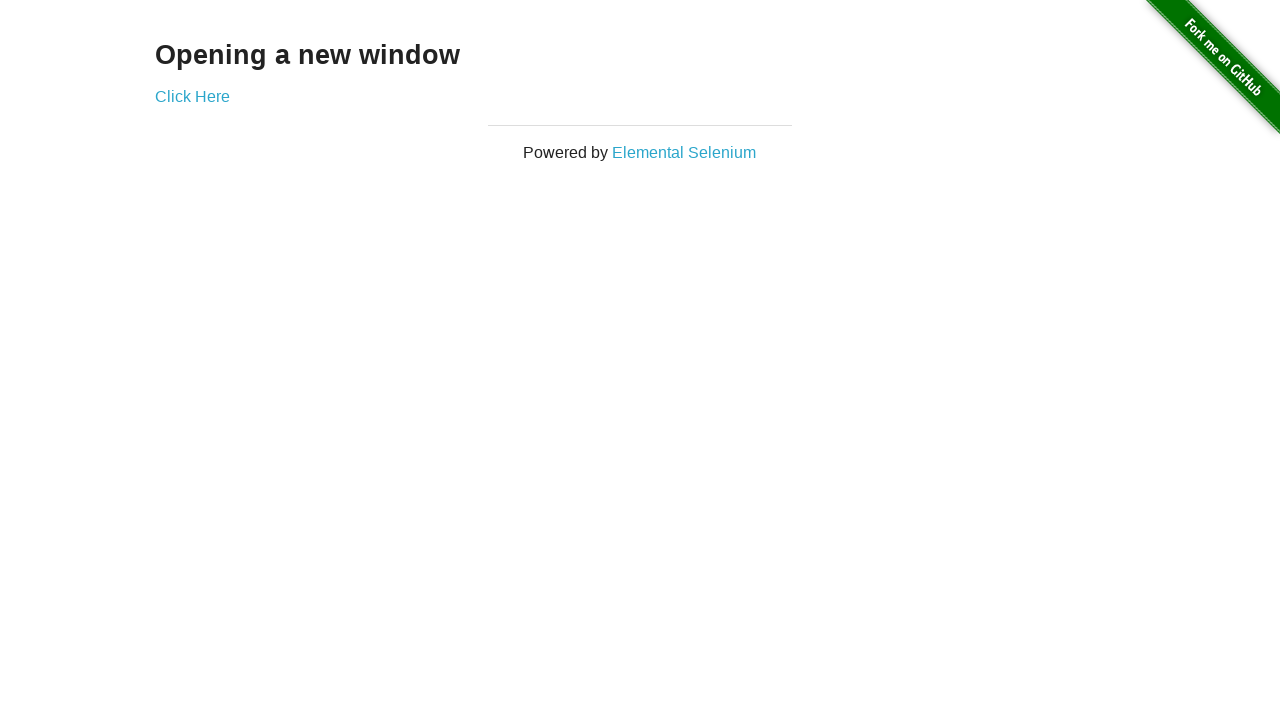

Verified main page title contains 'The Internet'
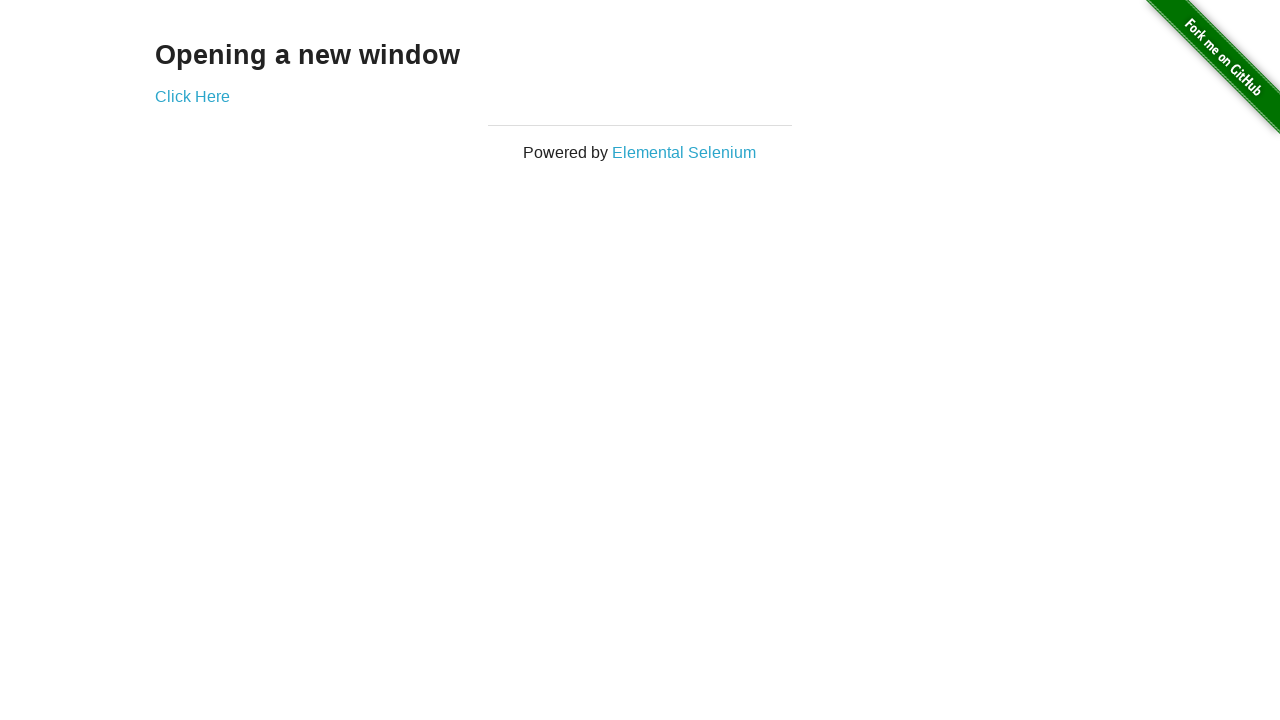

Clicked 'Click Here' link to open new window at (192, 96) on xpath=//*[text()='Click Here']
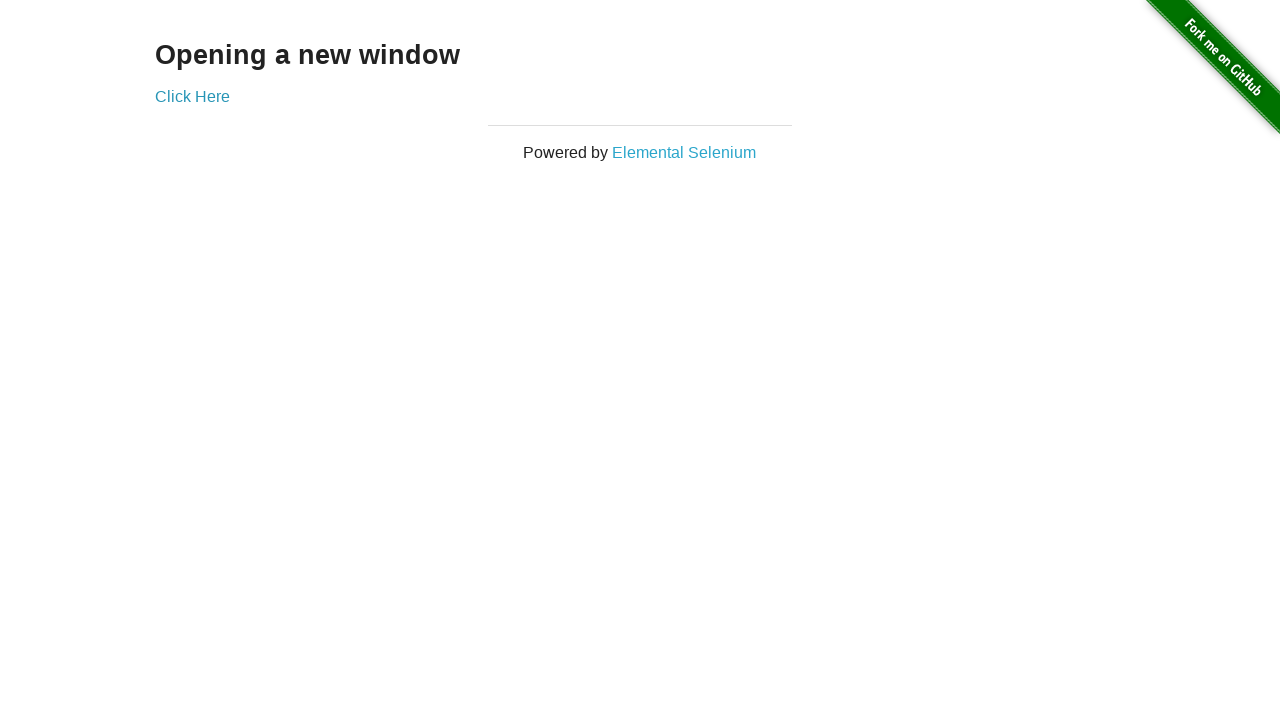

New window opened and assigned to new_page variable
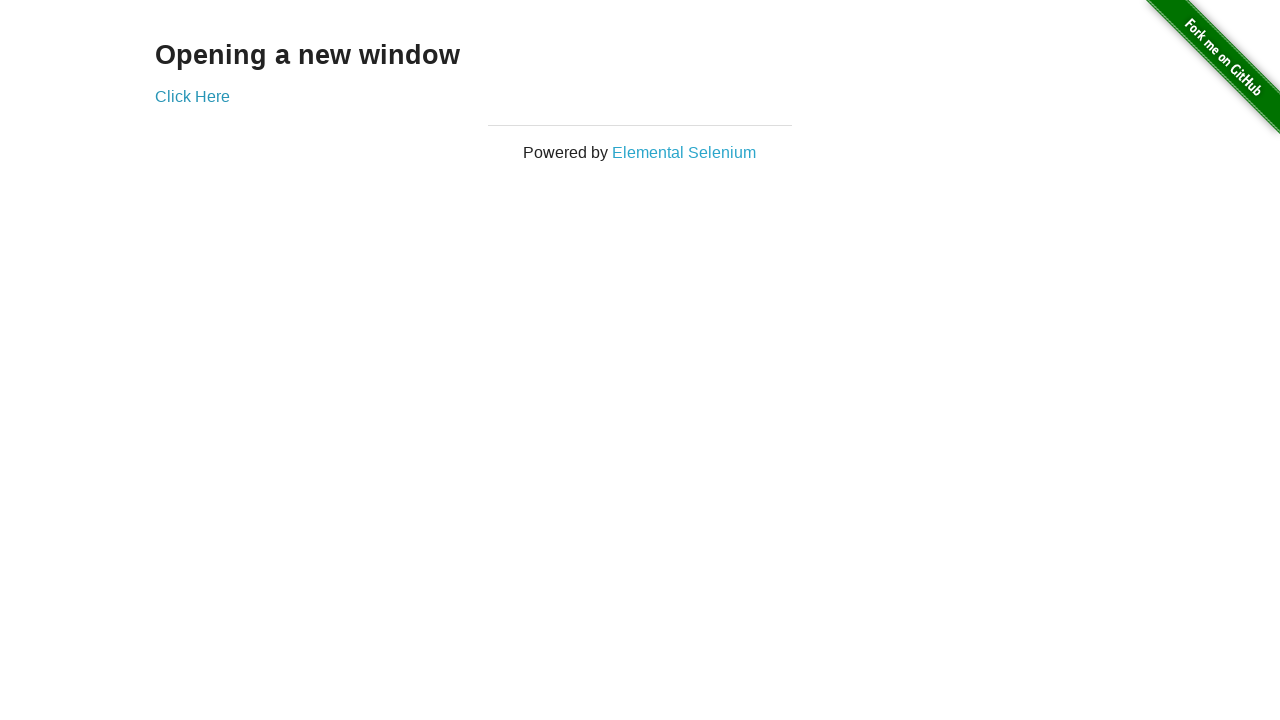

Waited for new window to fully load
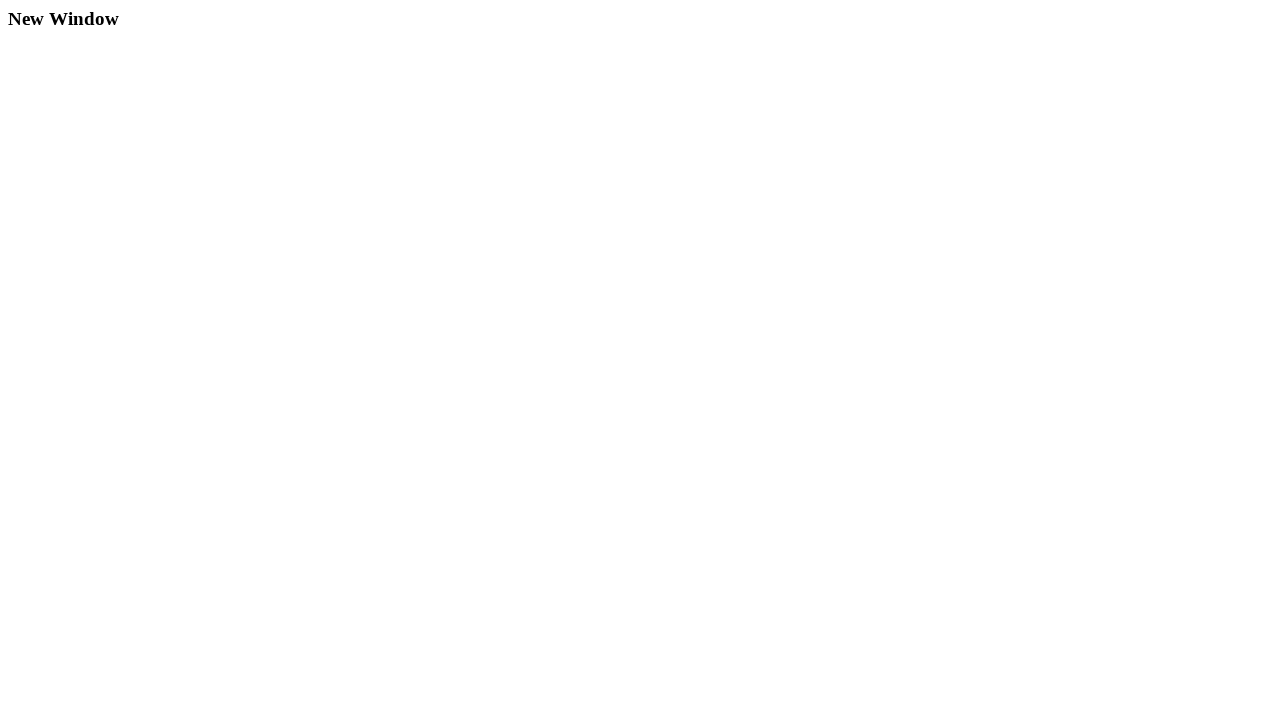

Verified new window title contains 'New Window'
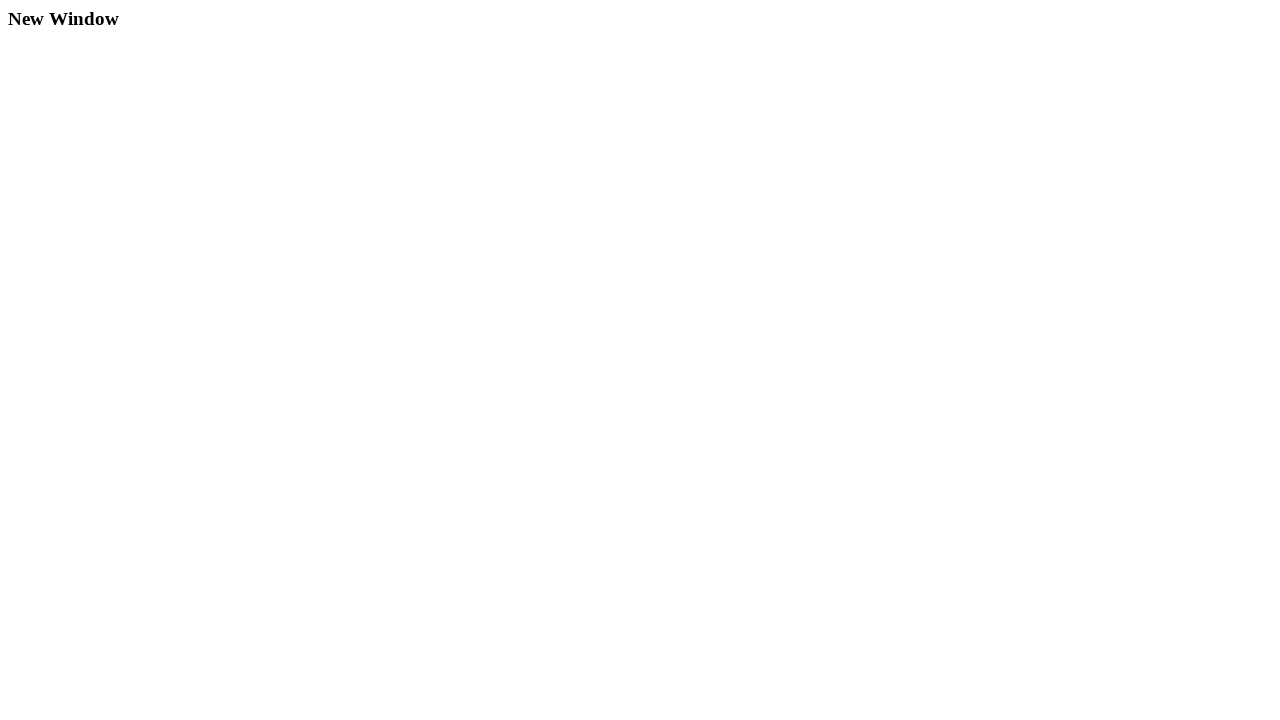

Waited for h3 heading to be visible on new window
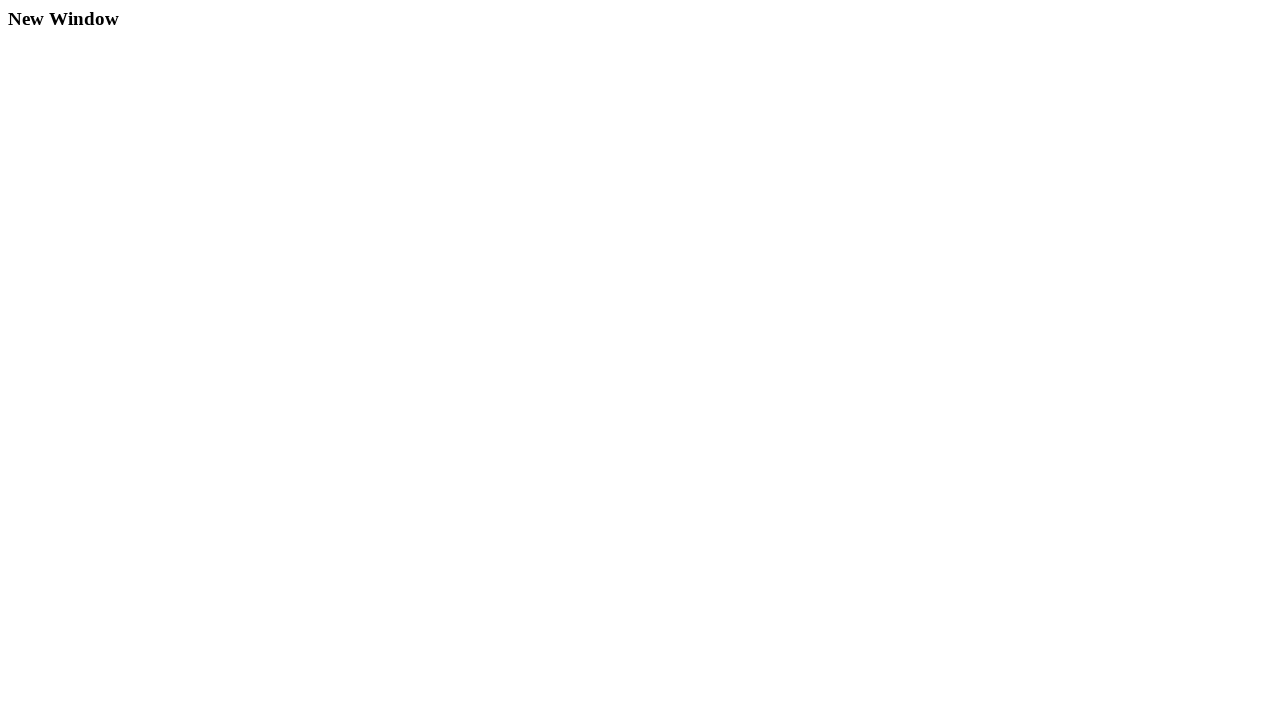

Switched back to original window
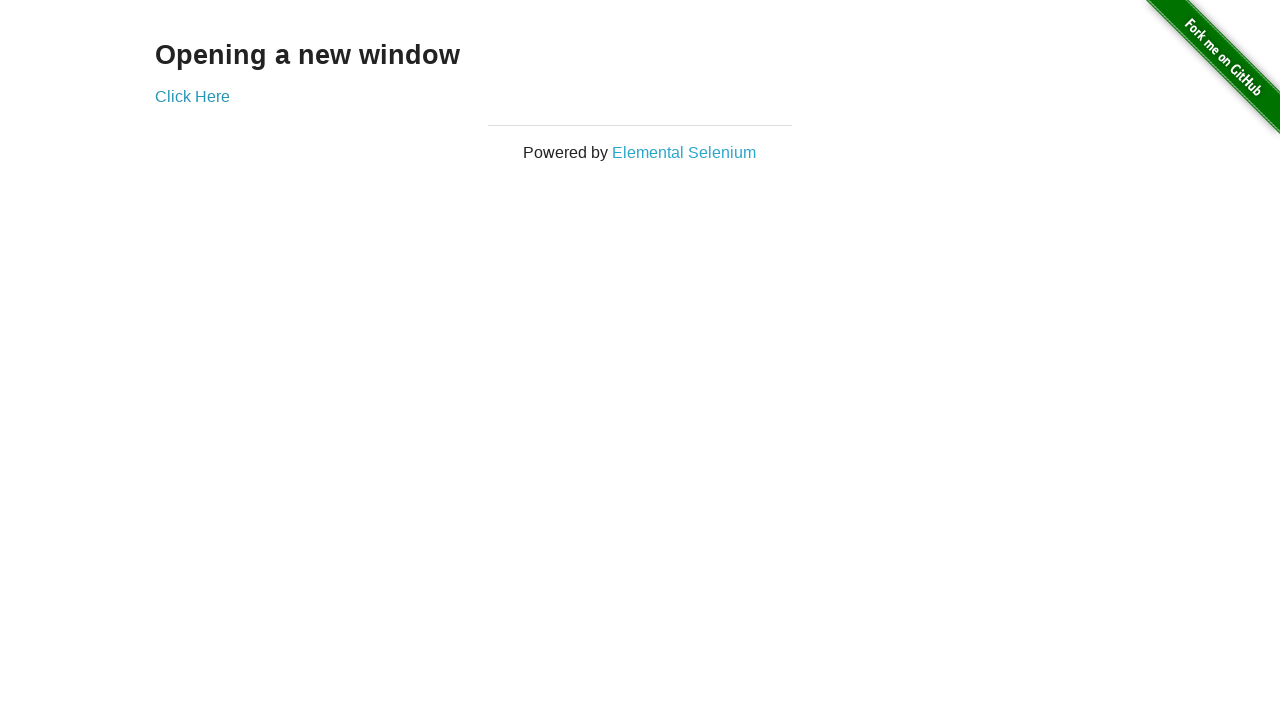

Verified original window title still contains 'The Internet'
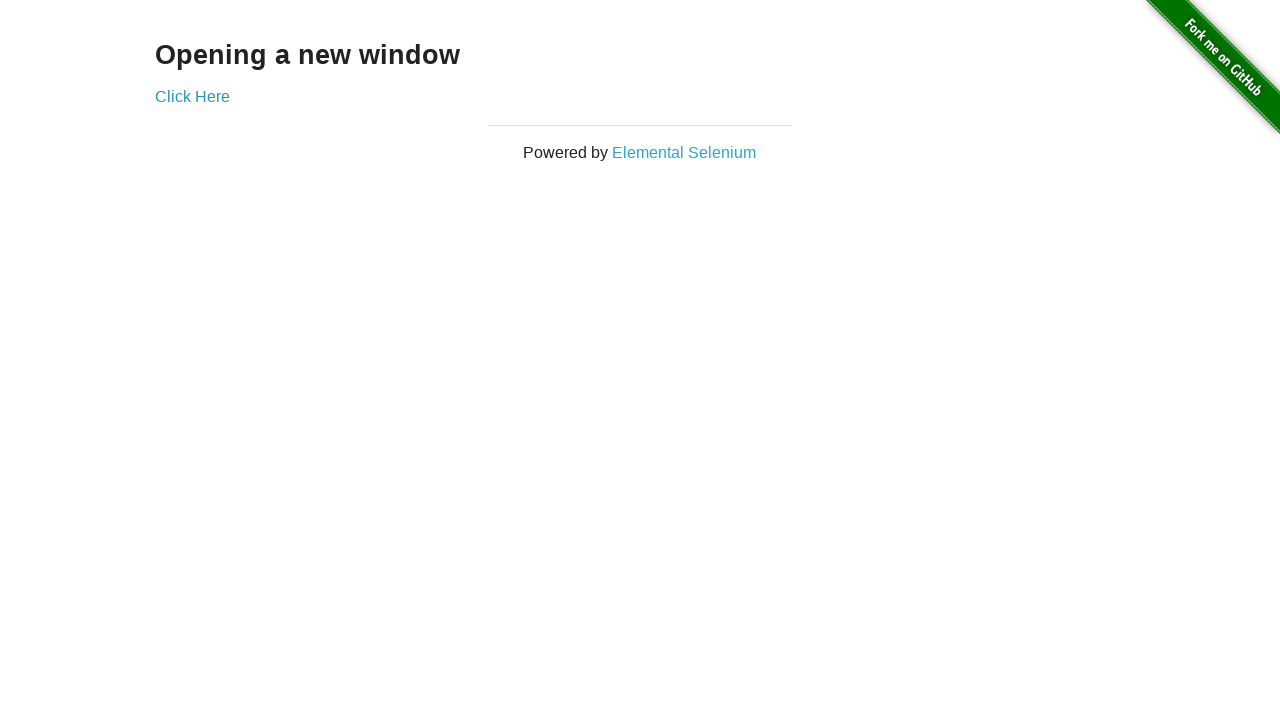

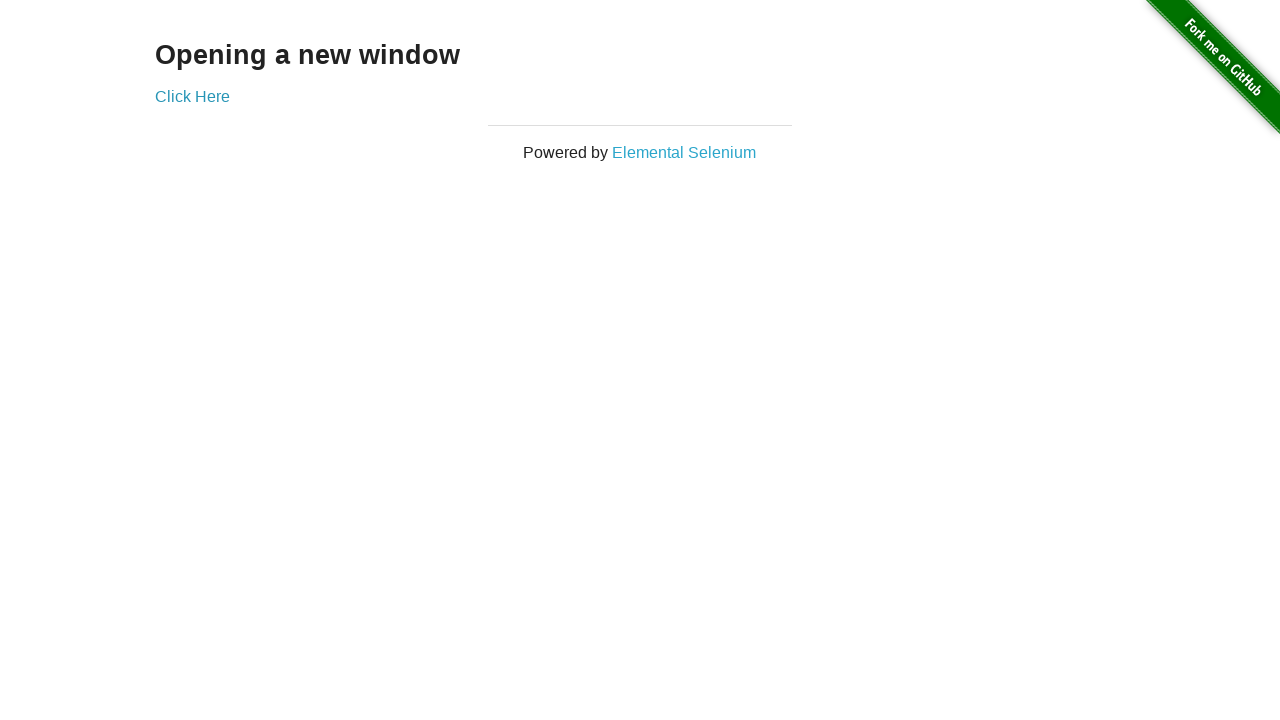